Tests that the Playwright homepage has the correct title and that clicking the "Get started" link navigates to the documentation page

Starting URL: https://playwright.dev/

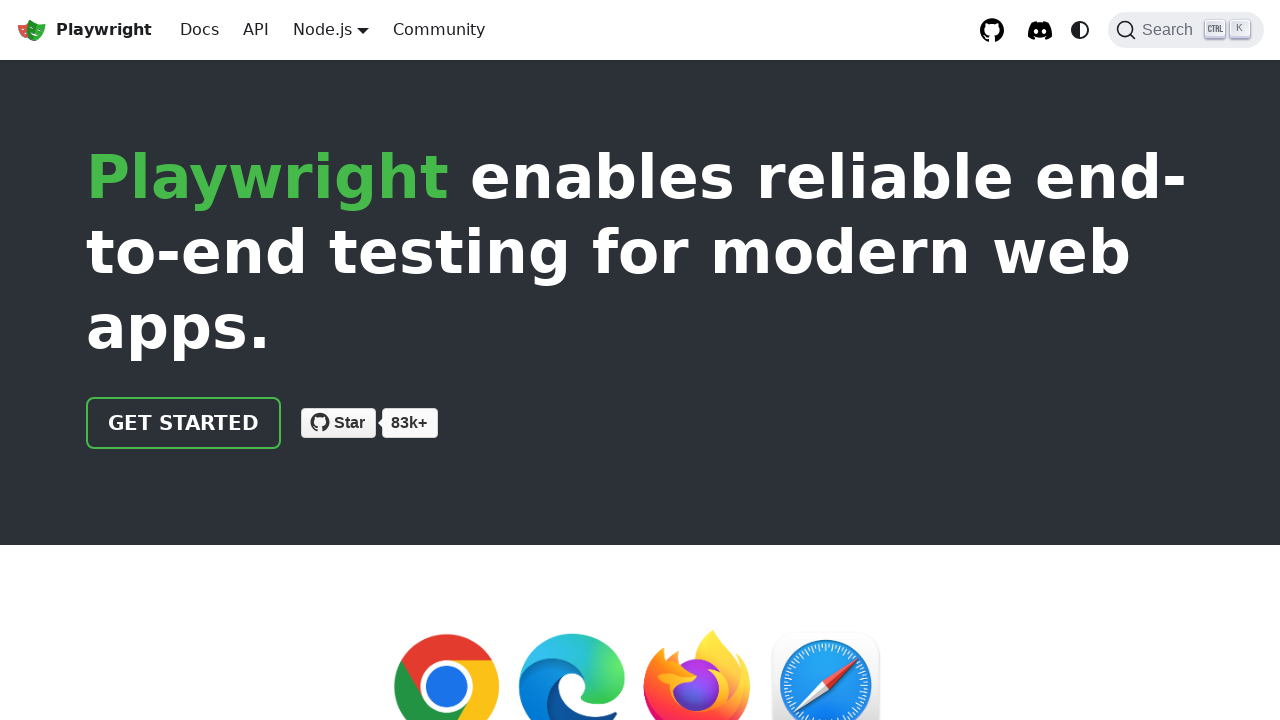

Verified page title contains 'Playwright'
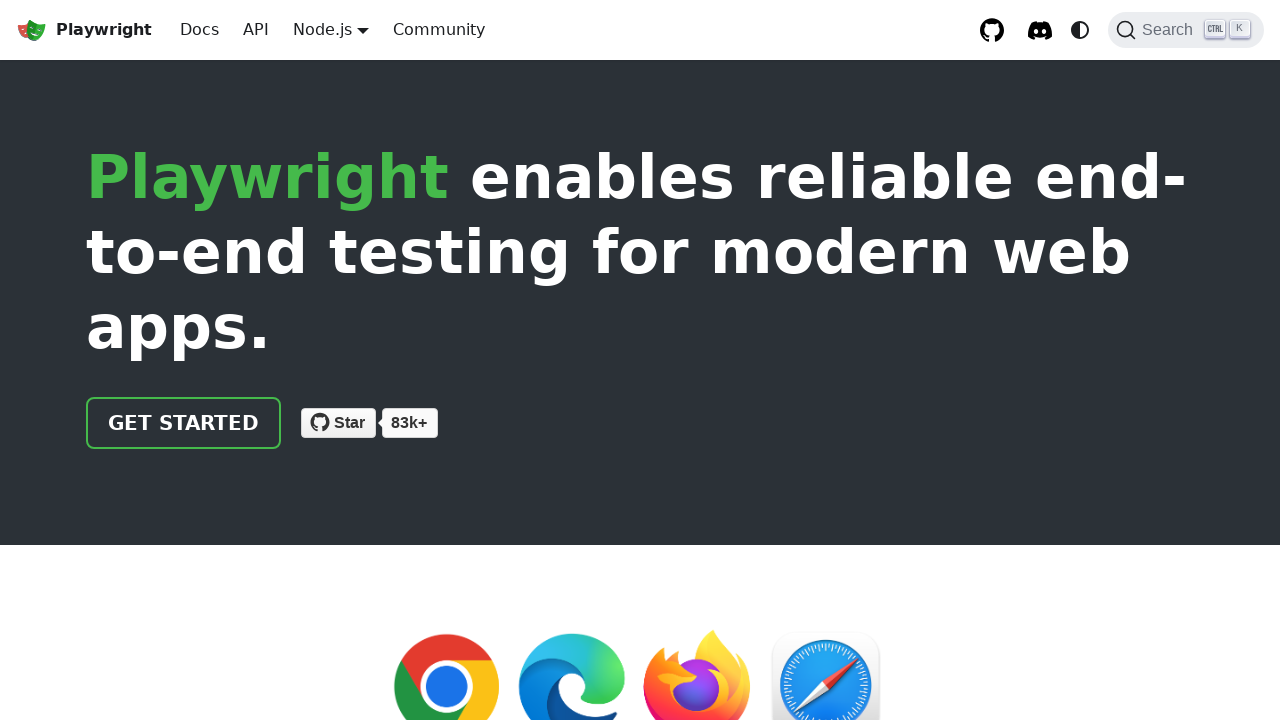

Clicked 'Get started' link at (184, 423) on internal:role=link[name="Get started"i]
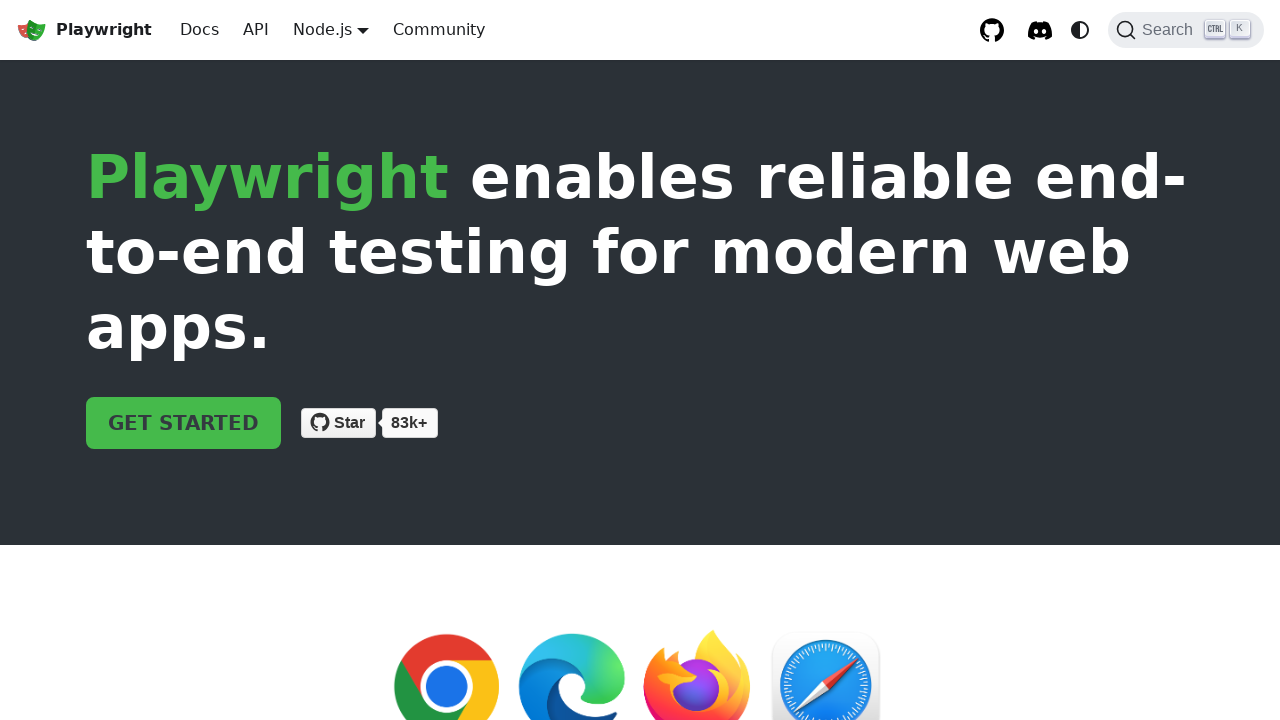

Navigated to documentation page (URL contains 'docs')
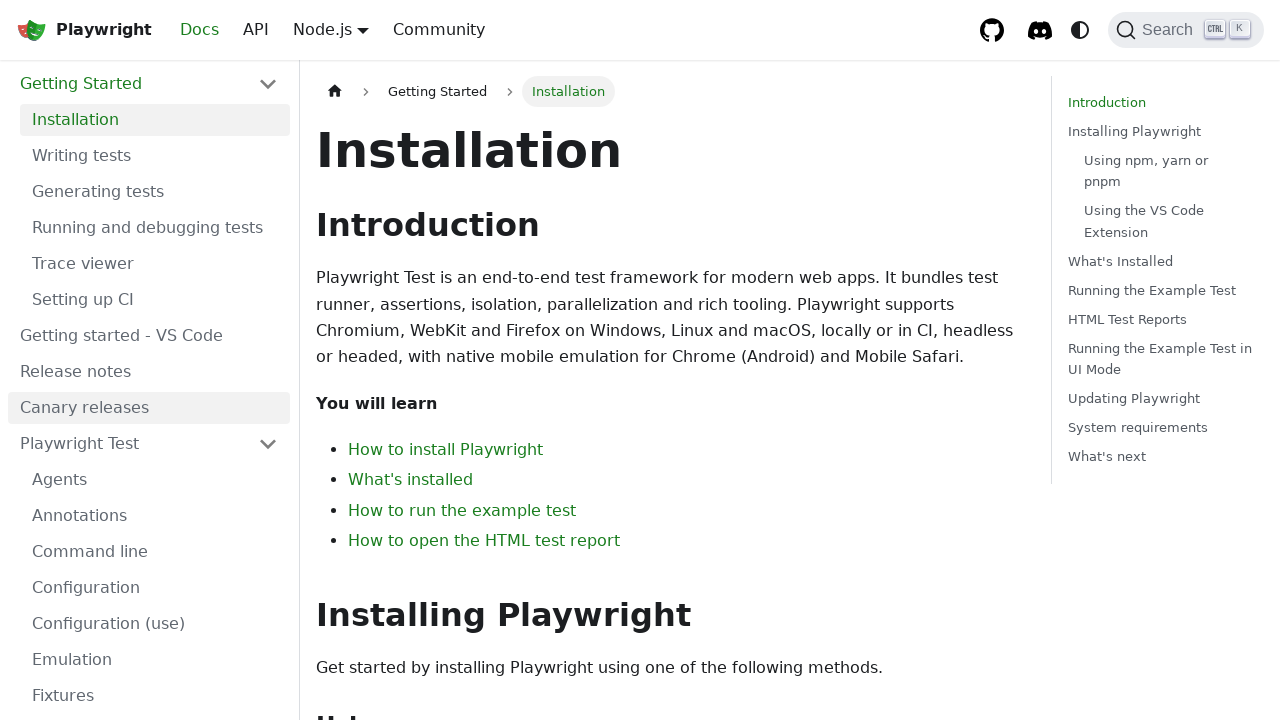

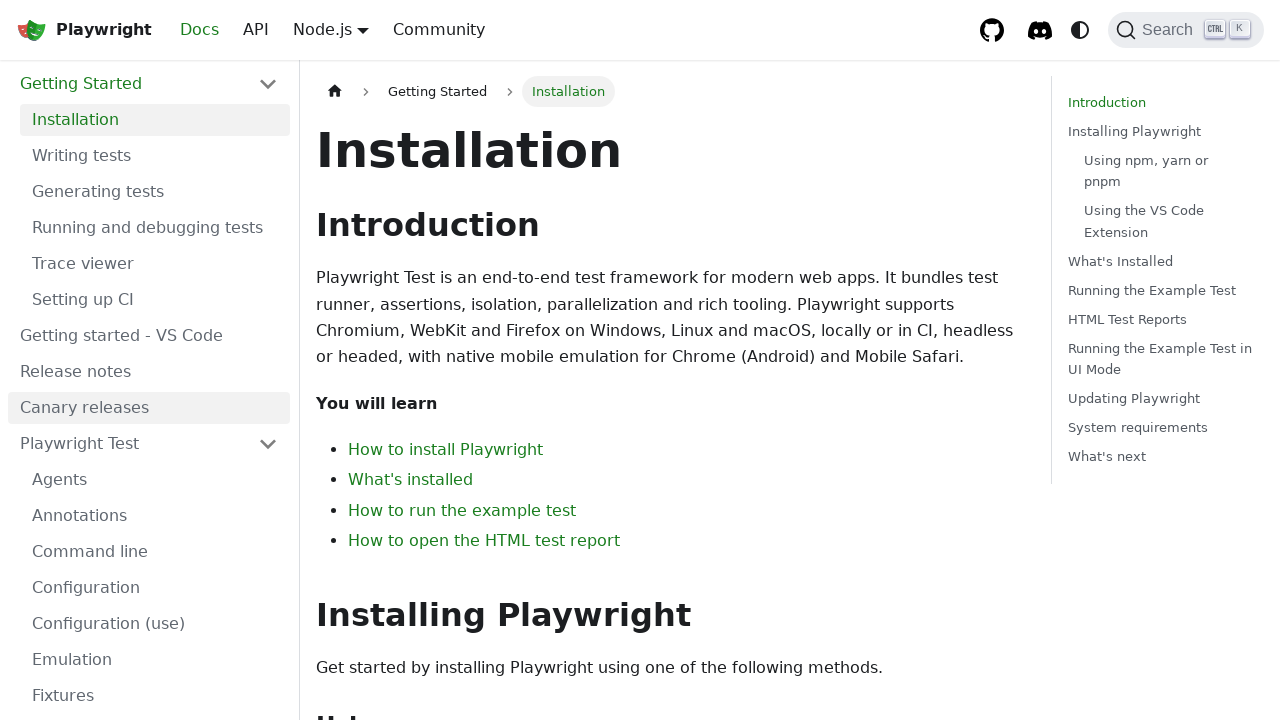